Tests working with multiple tabs by opening two pages in the same context and switching between them

Starting URL: https://zimaev.github.io/tabs/

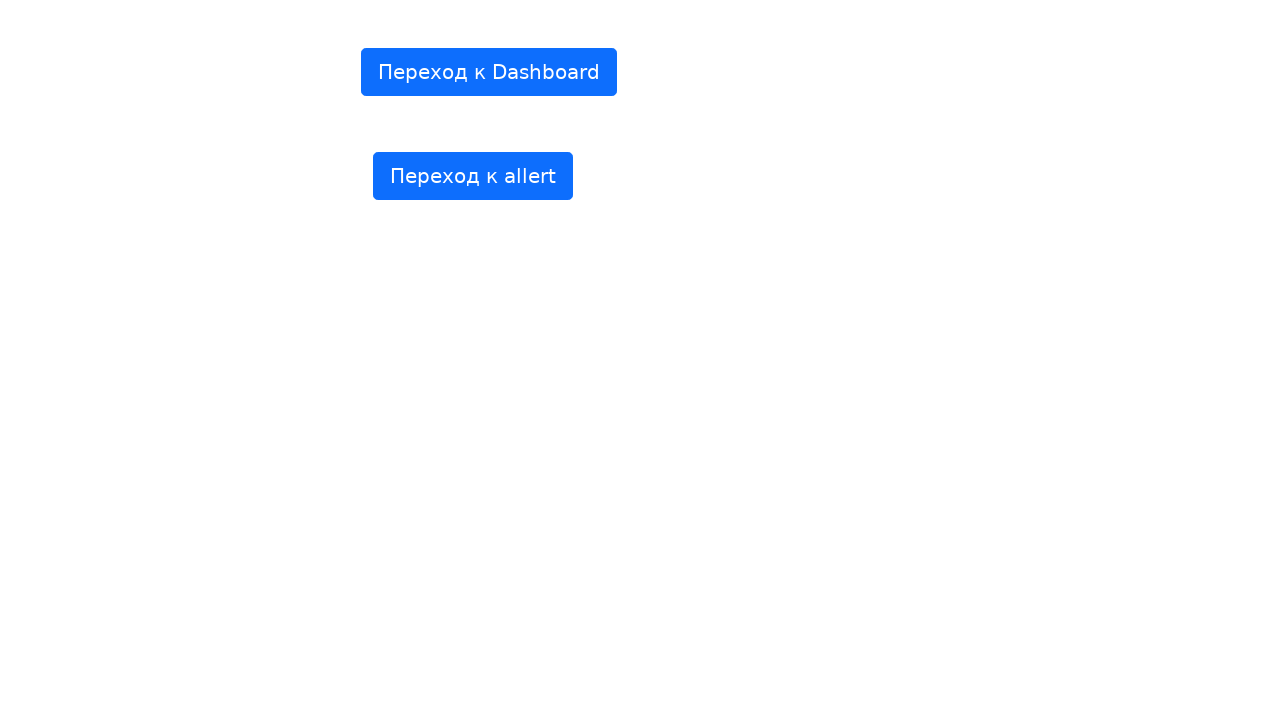

Created a second page in the same context
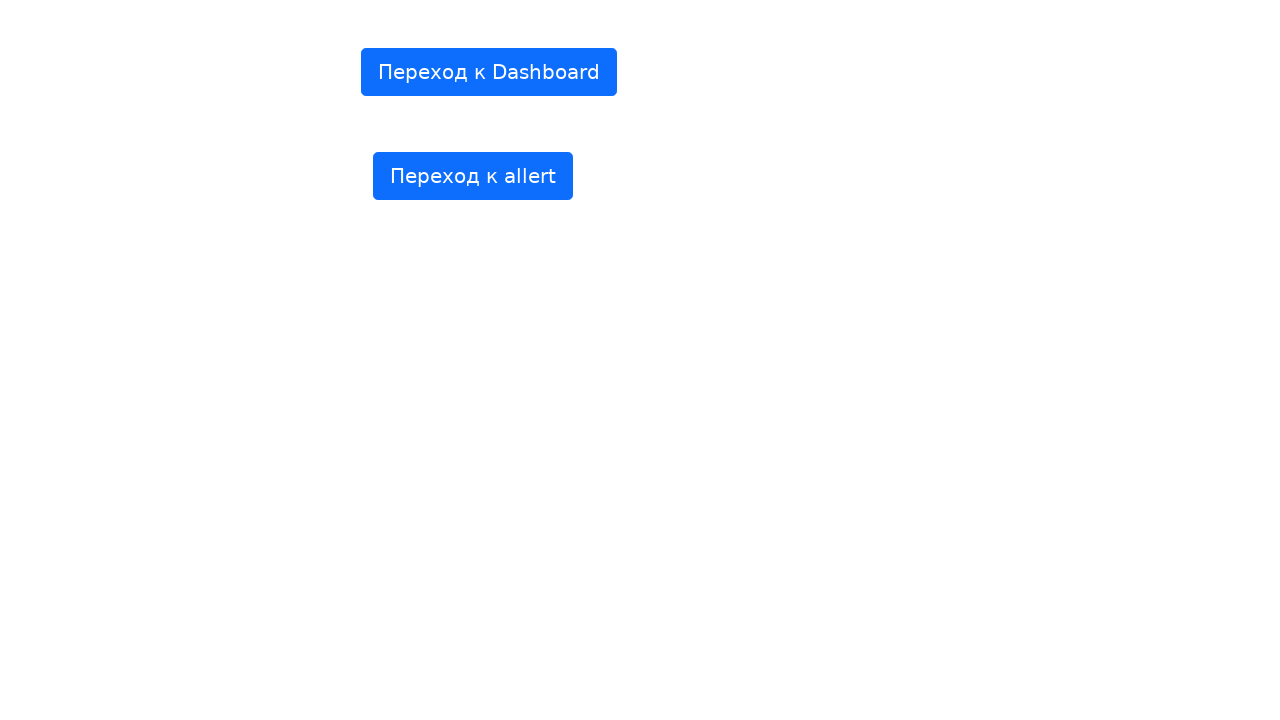

Navigated second page to dialog URL
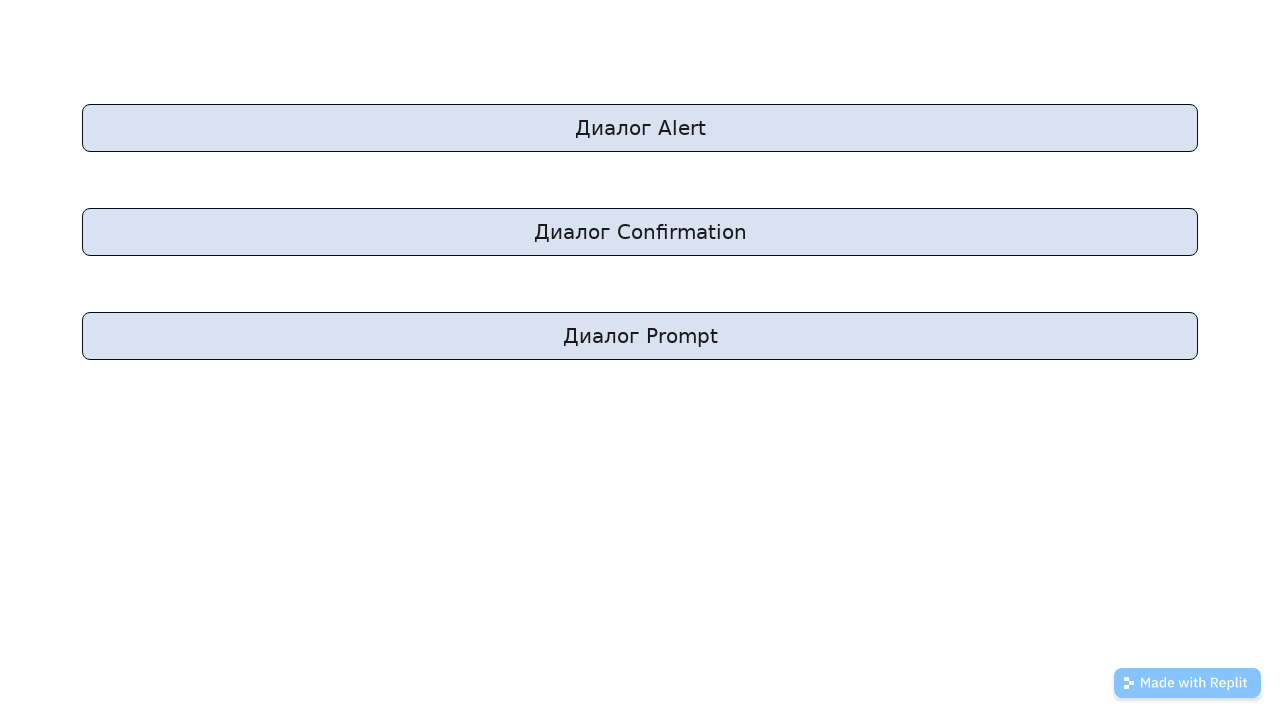

Brought first page to front
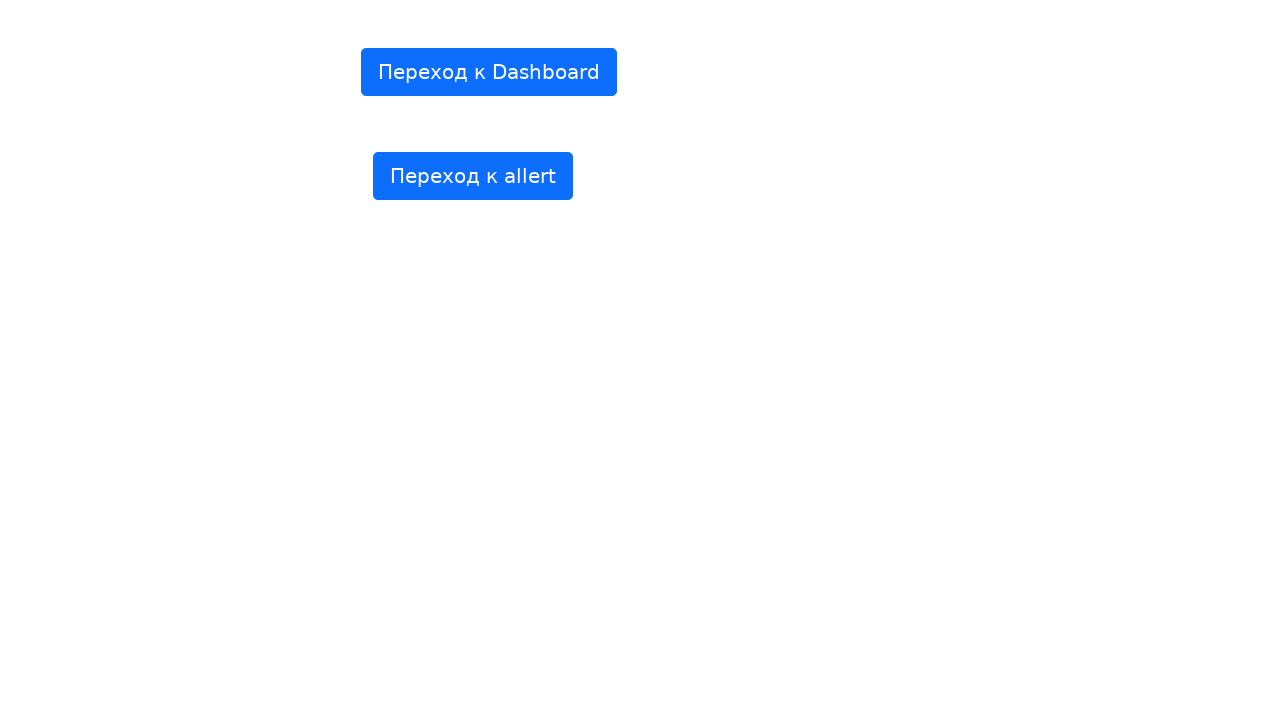

Brought second page to front
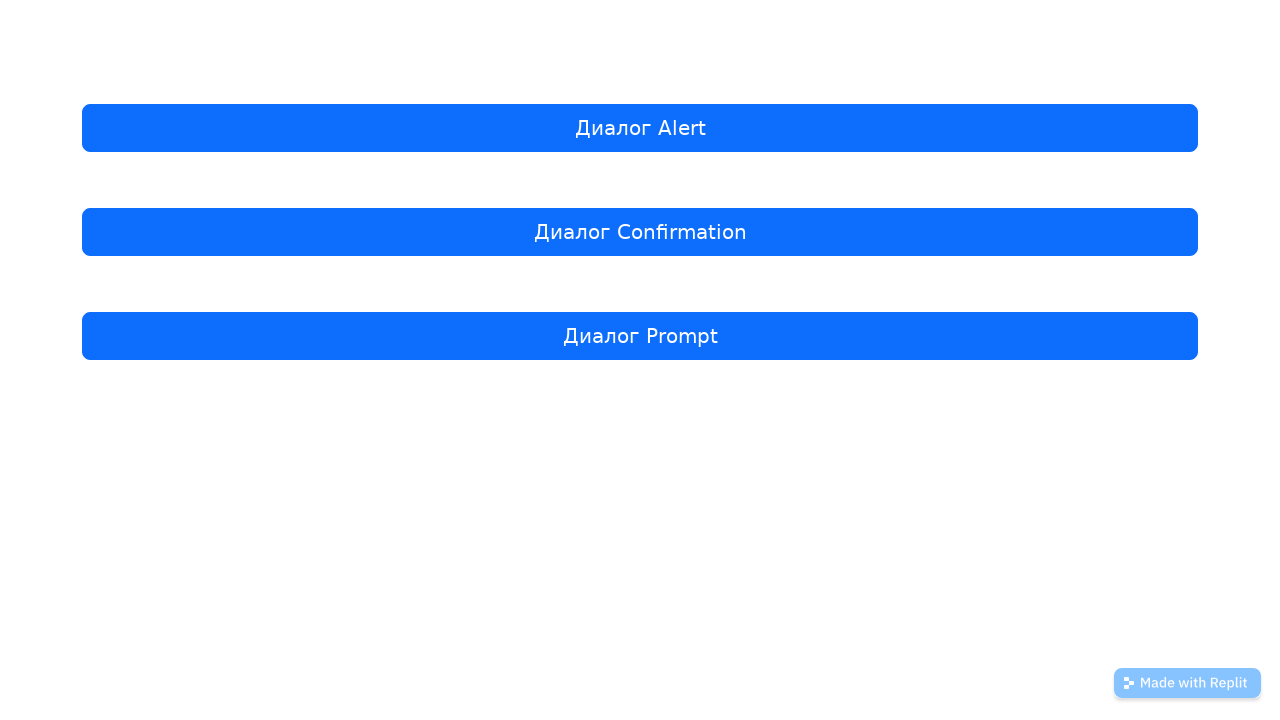

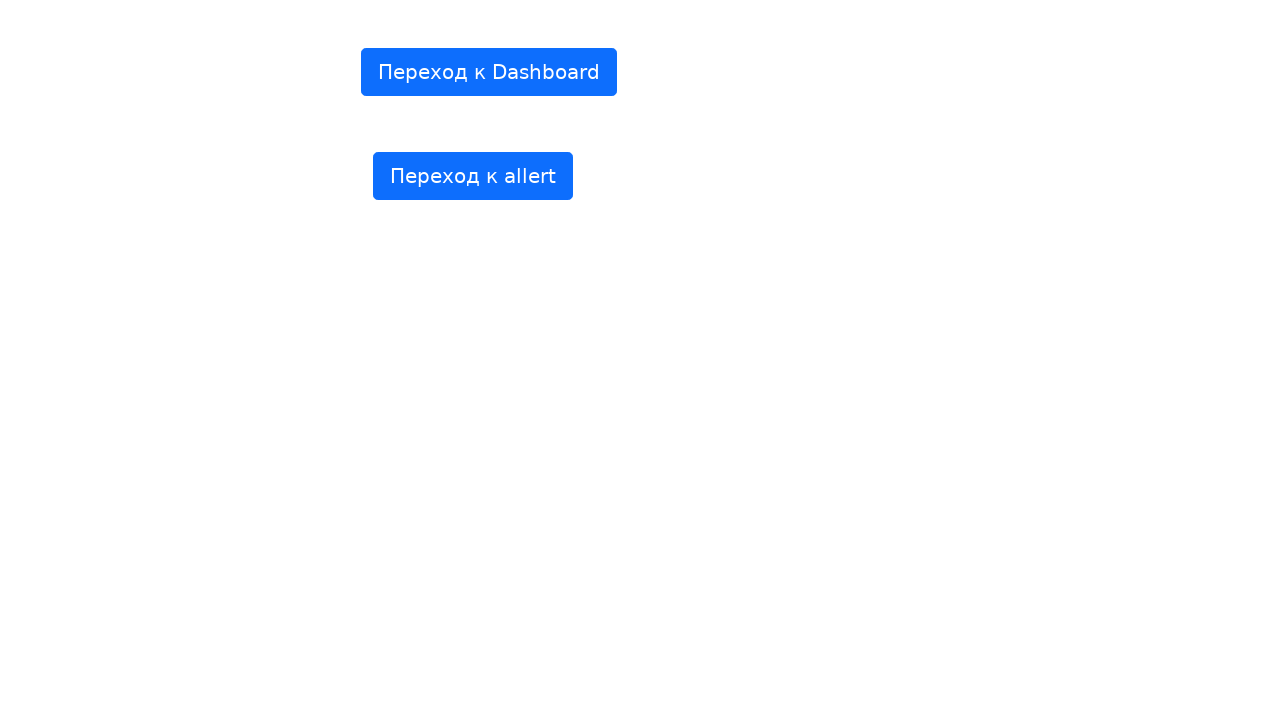